Tests login attempt with invalid username but valid password to verify error message

Starting URL: https://www.saucedemo.com/v1/index.html

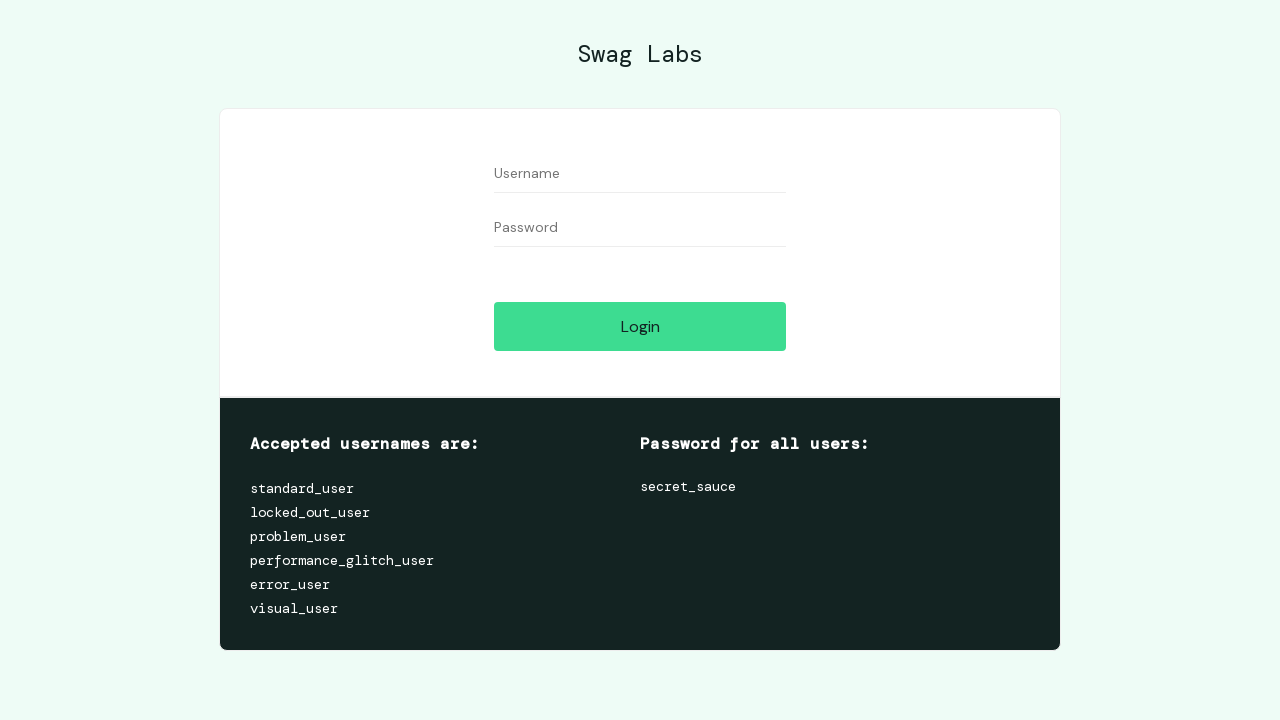

Cleared username field on #user-name
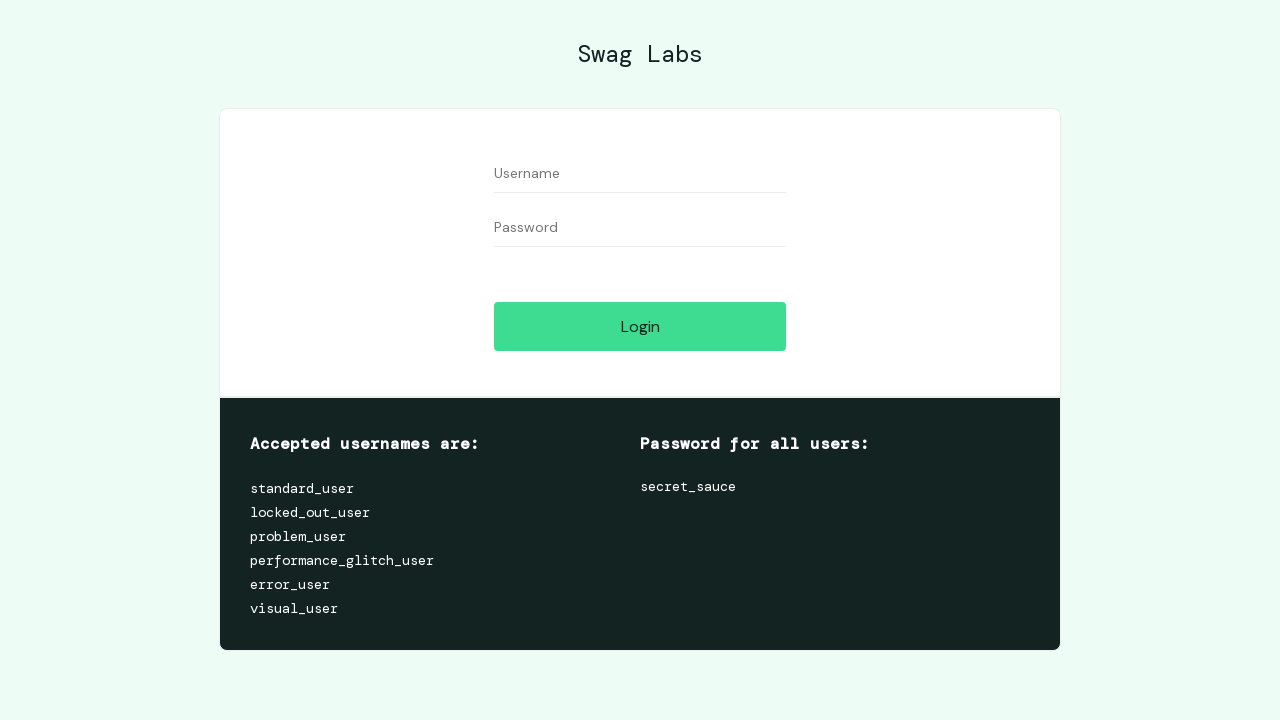

Cleared password field on #password
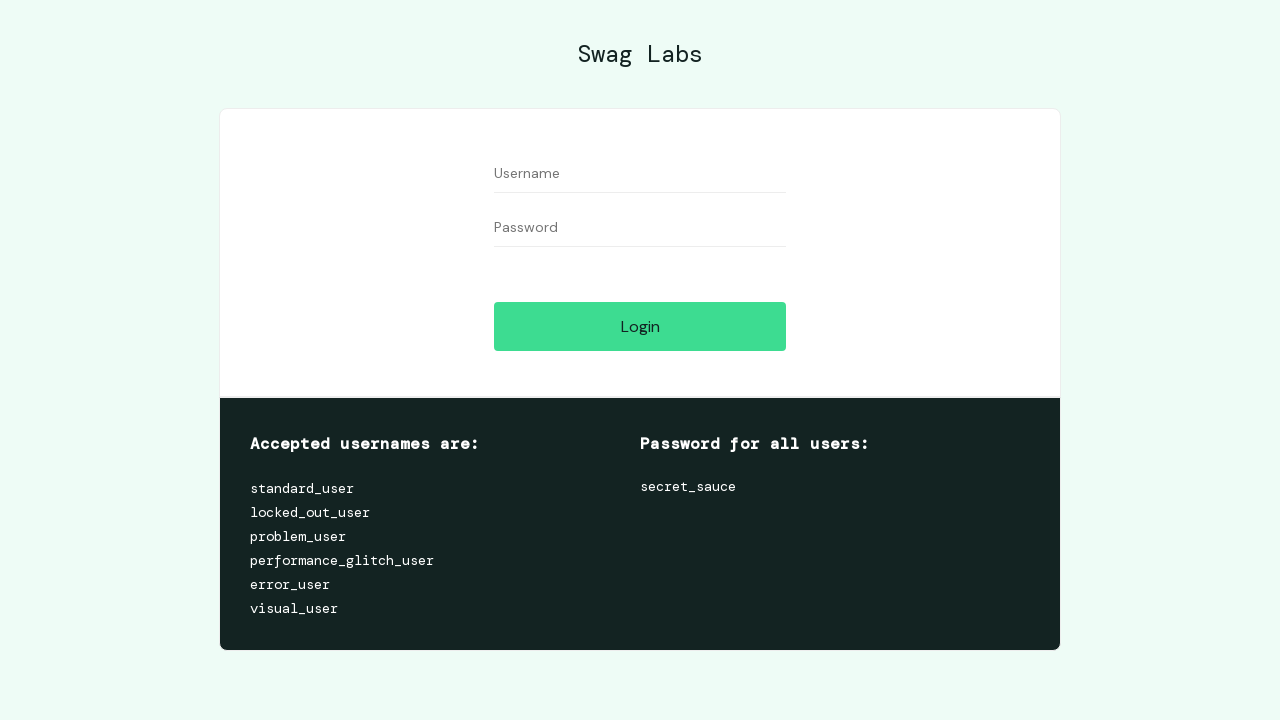

Filled username field with invalid username 'abc' on #user-name
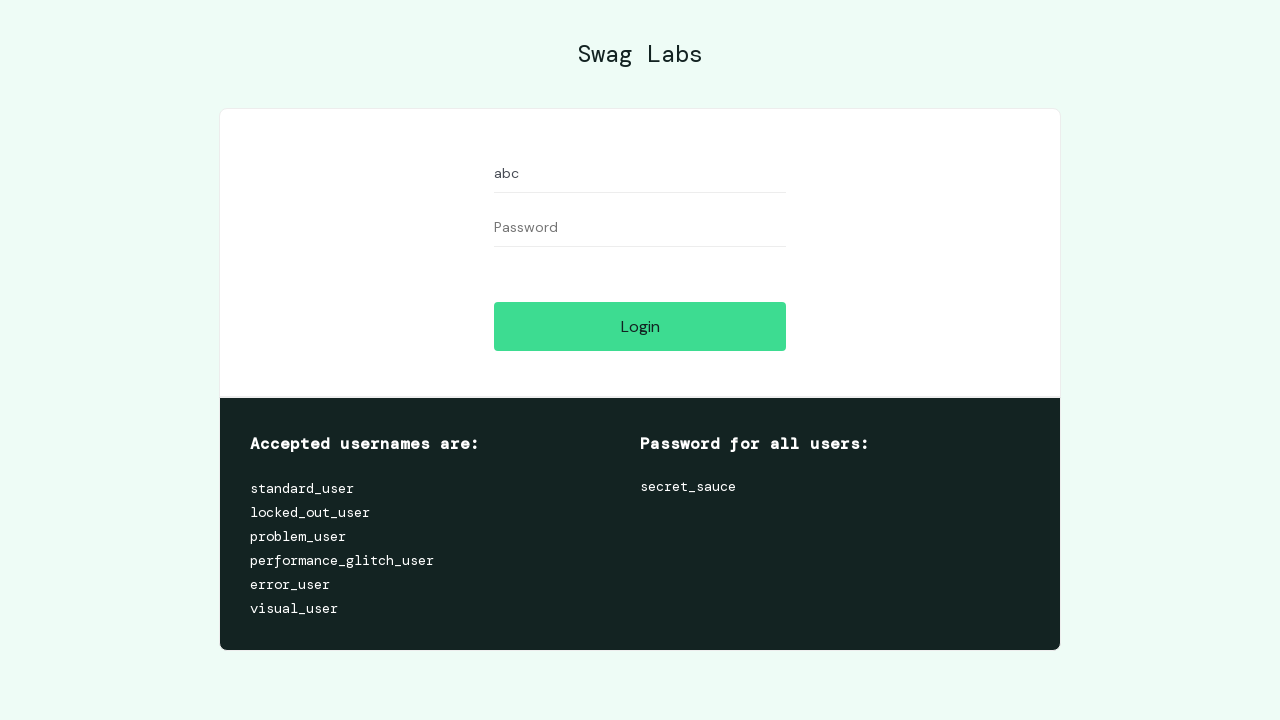

Filled password field with valid password 'secret_sauce' on #password
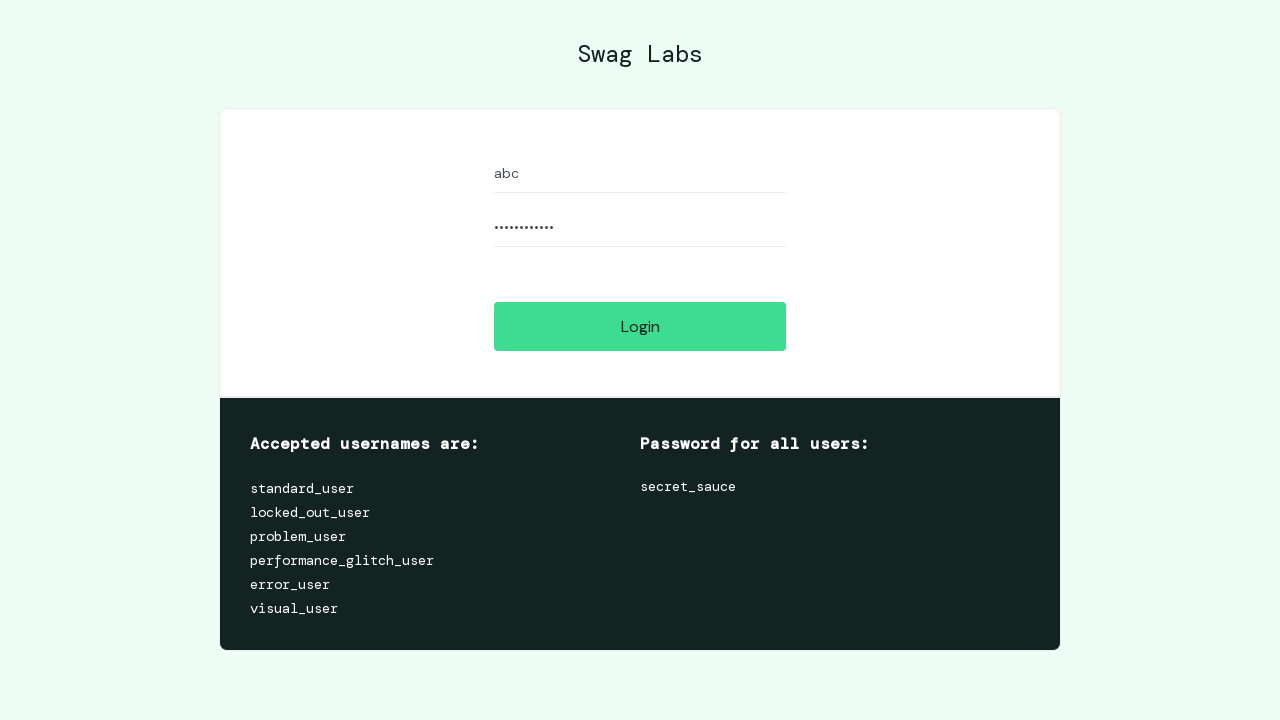

Clicked login button at (640, 326) on #login-button
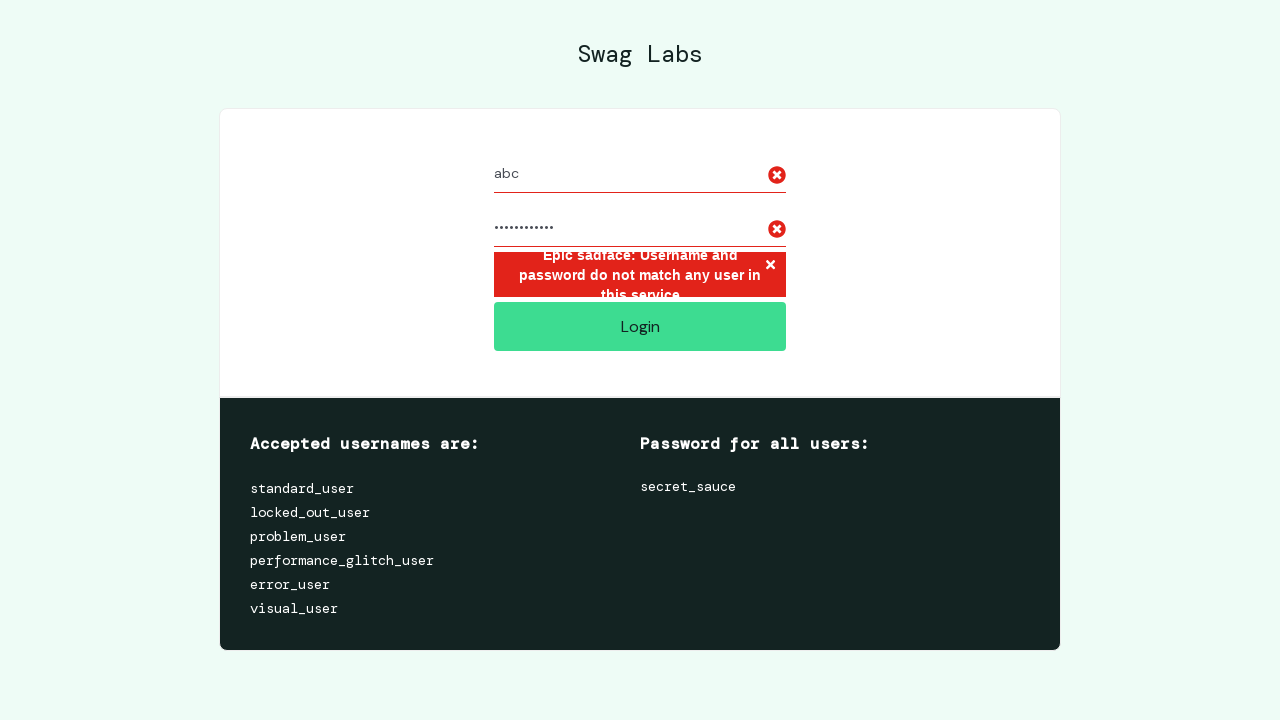

Retrieved error message: Epic sadface: Username and password do not match any user in this service
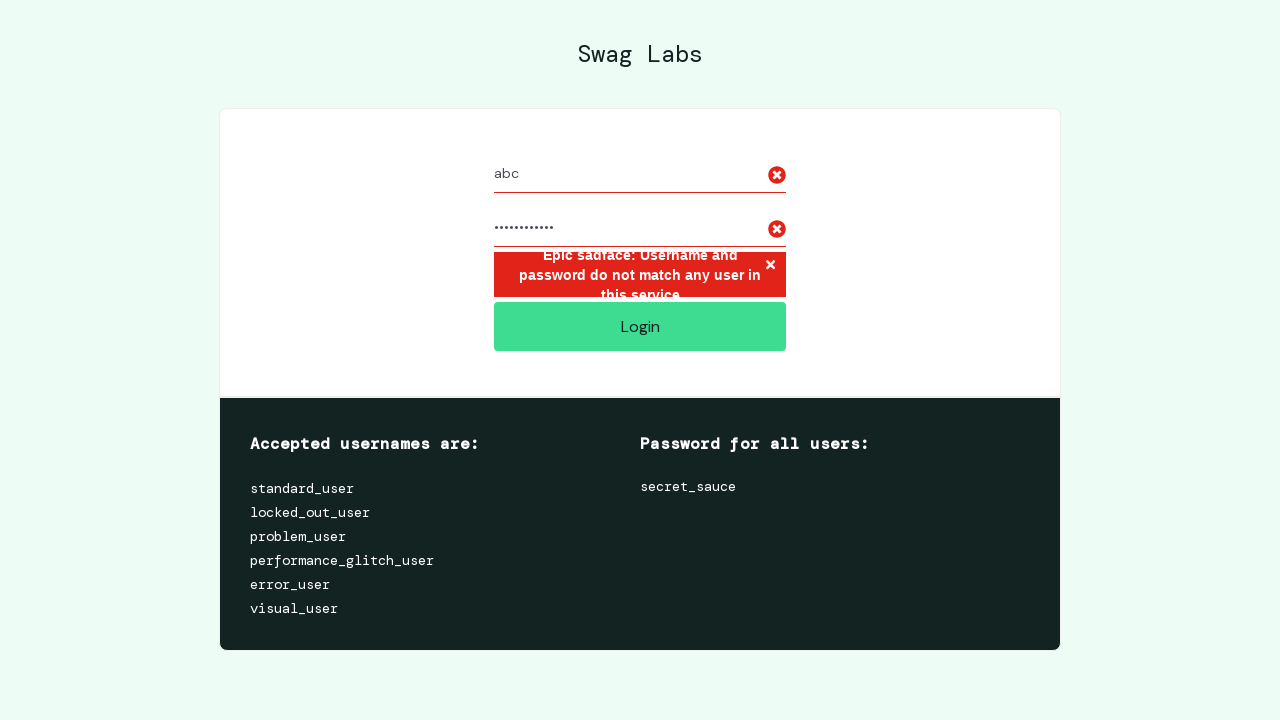

Printed error message to console
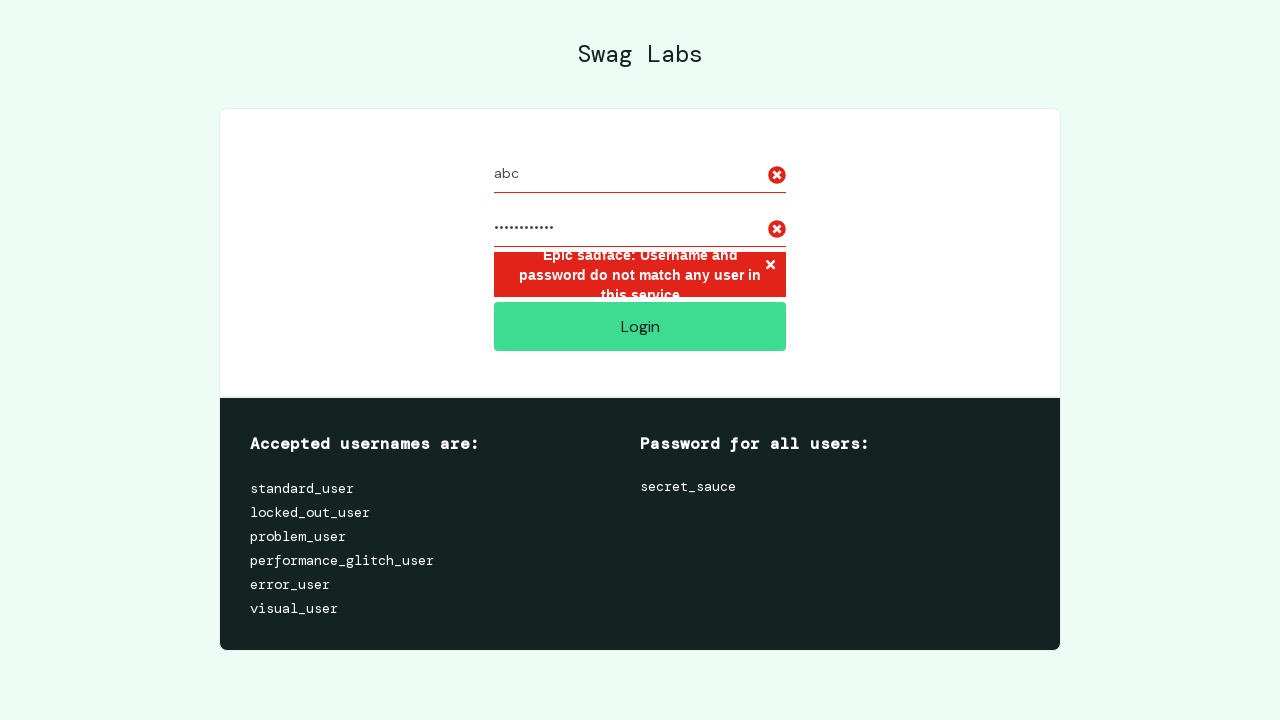

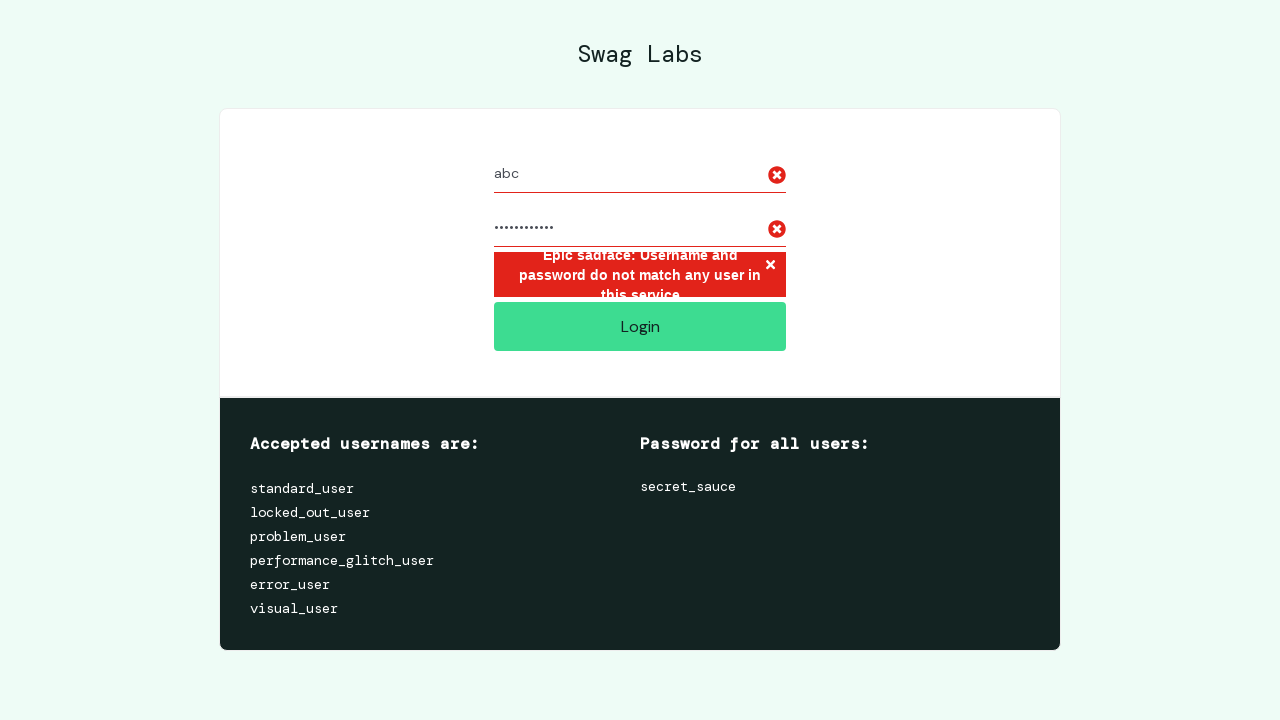